Tests mouse movement by offset from an element using the mouse tracker

Starting URL: https://www.selenium.dev/selenium/web/mouse_interaction.html

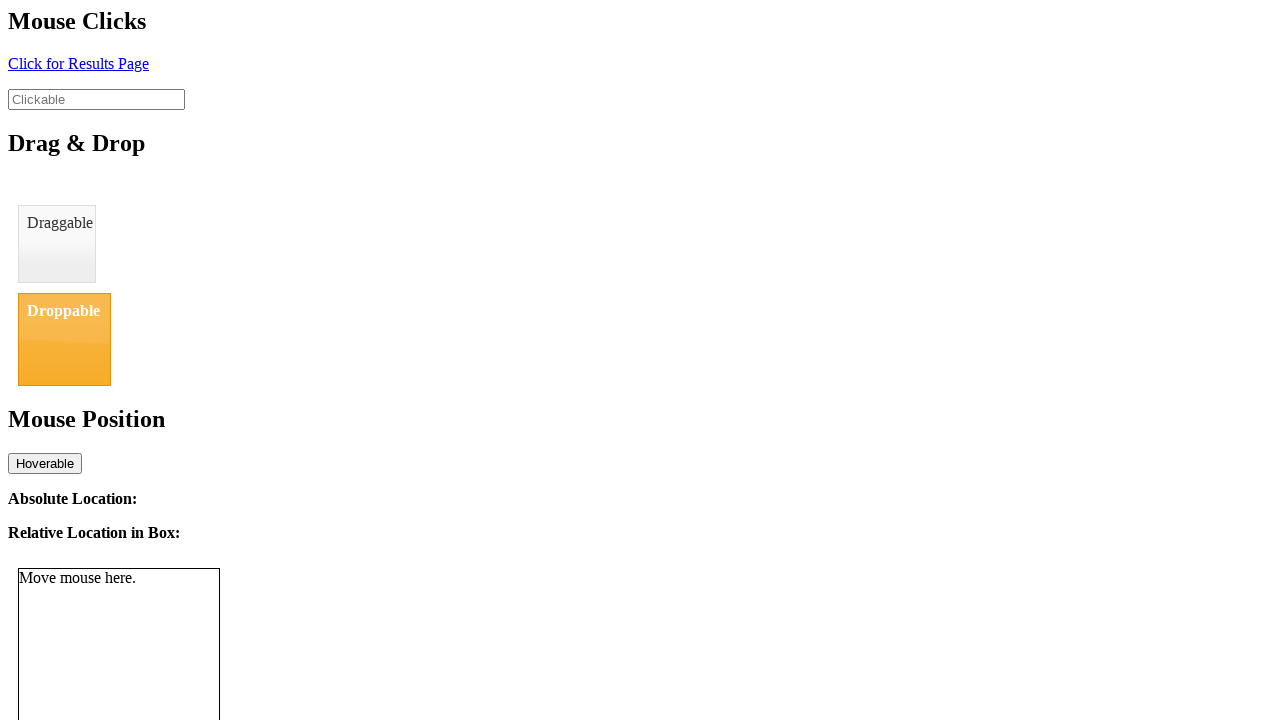

Navigated to mouse interaction test page
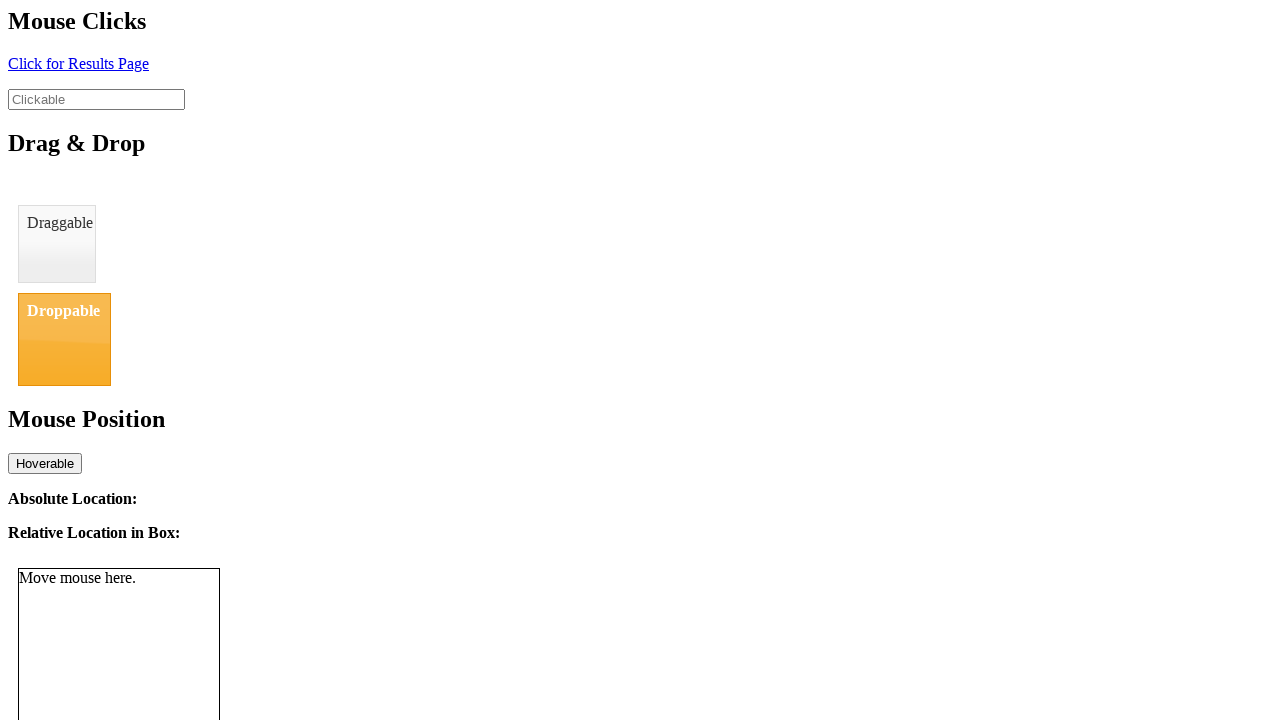

Located mouse tracker element
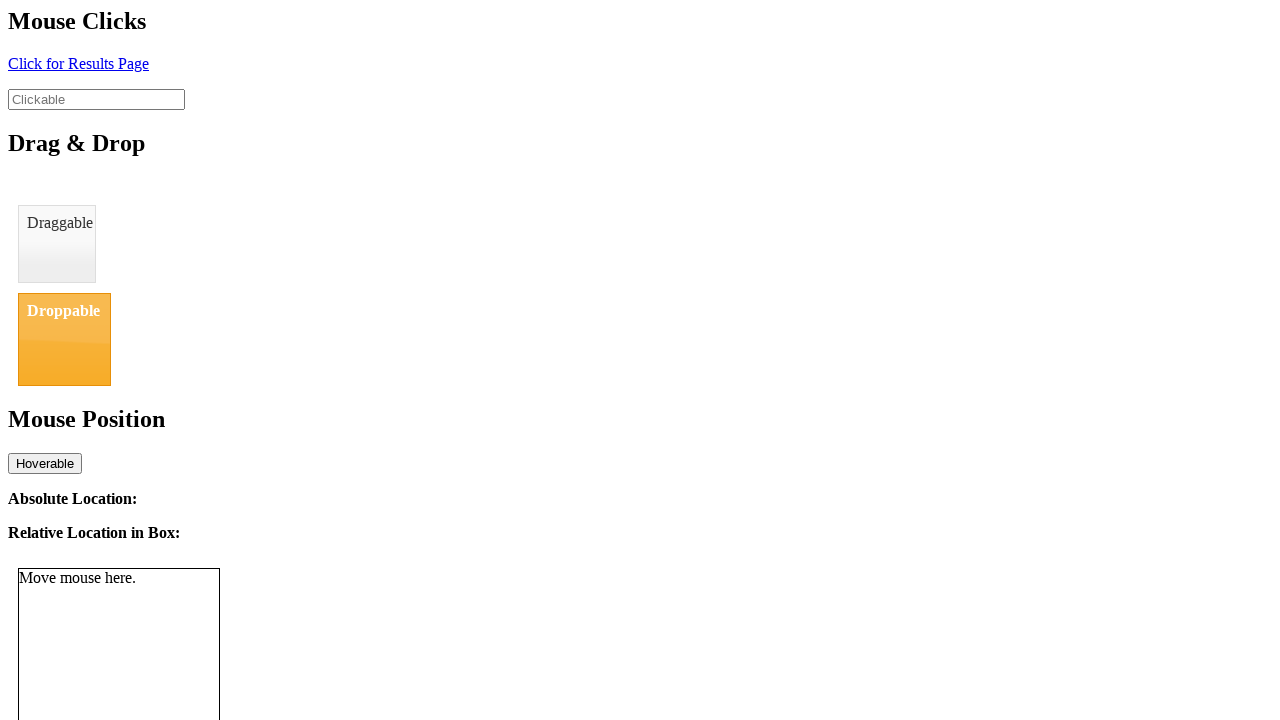

Retrieved bounding box of mouse tracker element
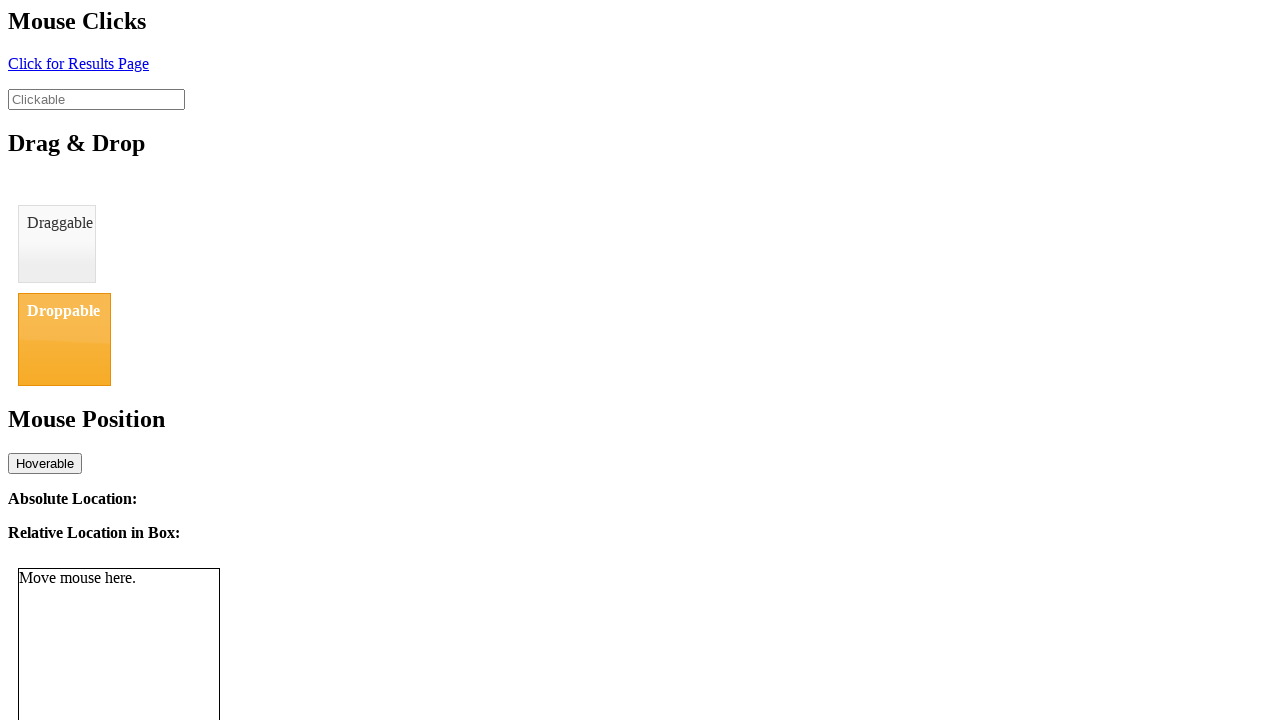

Moved mouse to offset position from center of tracker element at (127, 669)
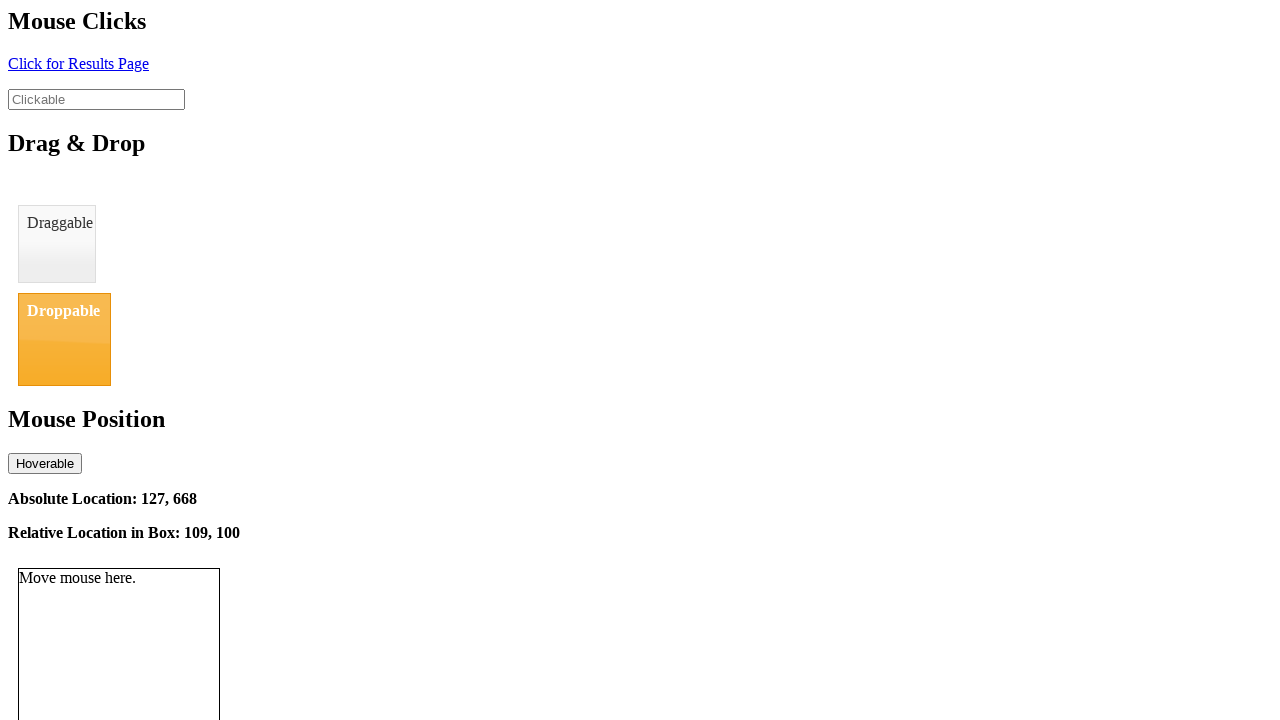

Waited for relative location element to appear
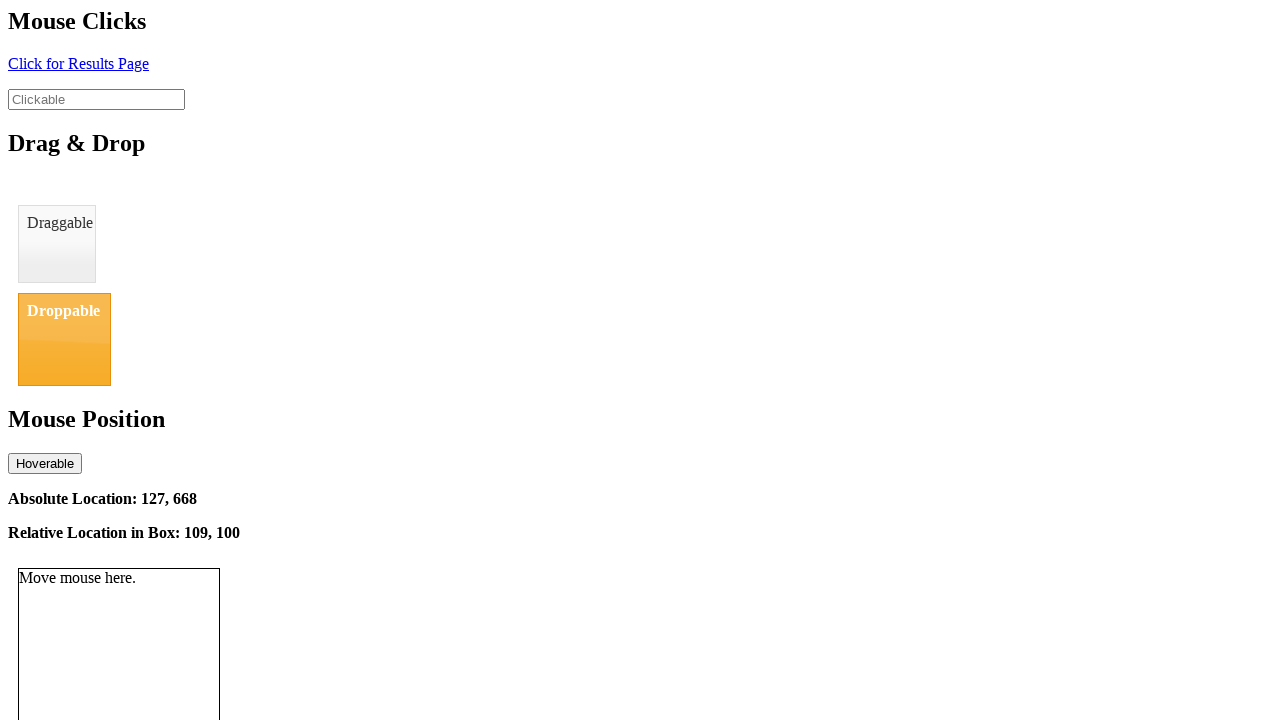

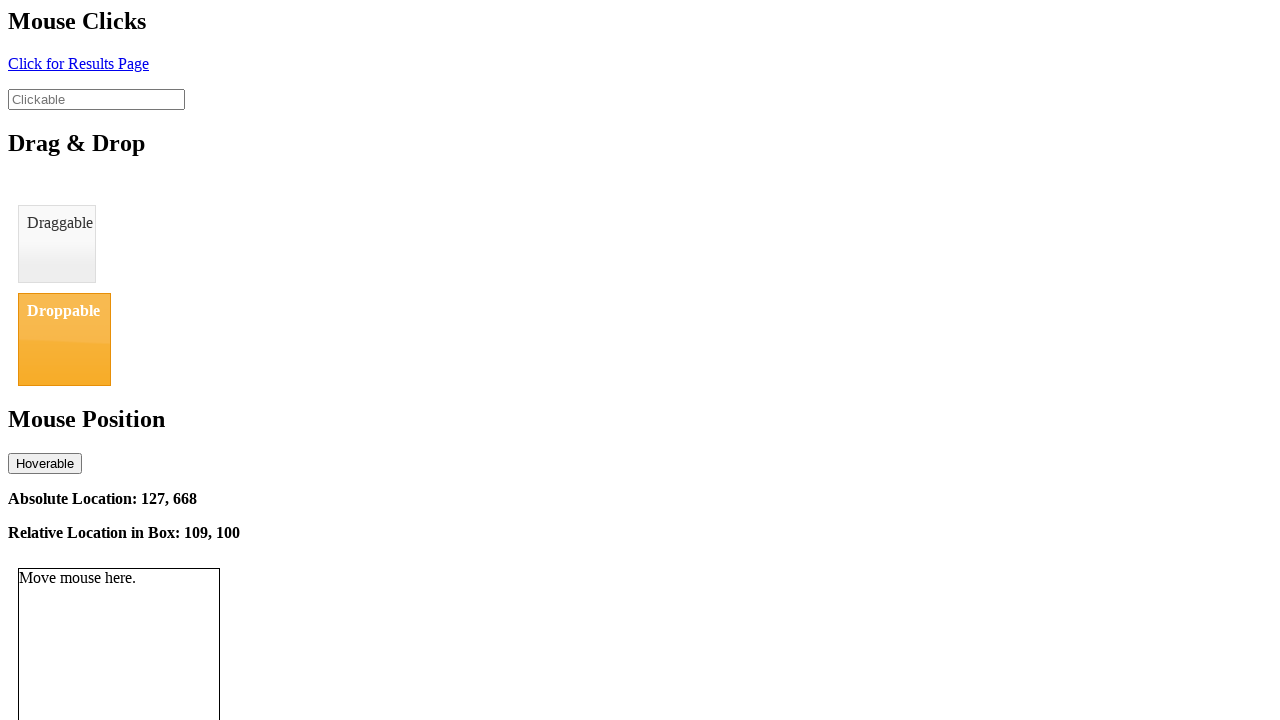